Tests drag and drop functionality by dragging a source element to a target droppable area within an iframe on the jQuery UI demo page

Starting URL: https://jqueryui.com/droppable/

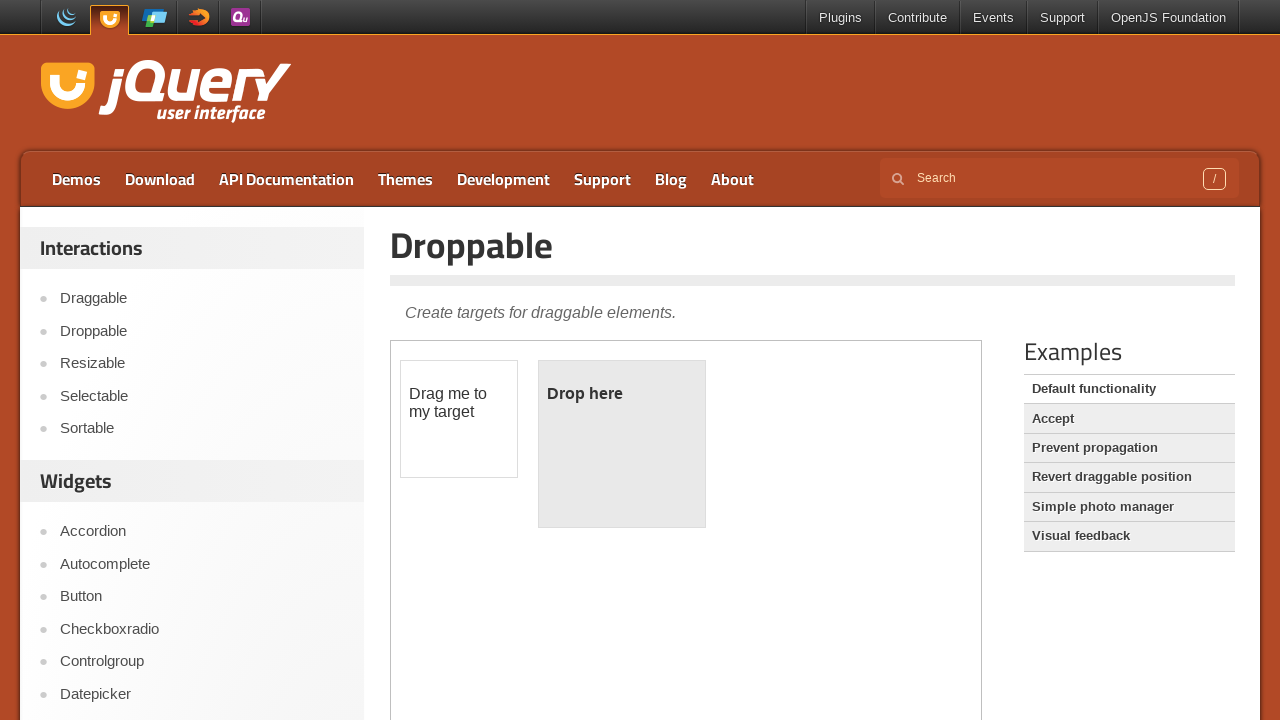

Located the demo iframe containing drag and drop functionality
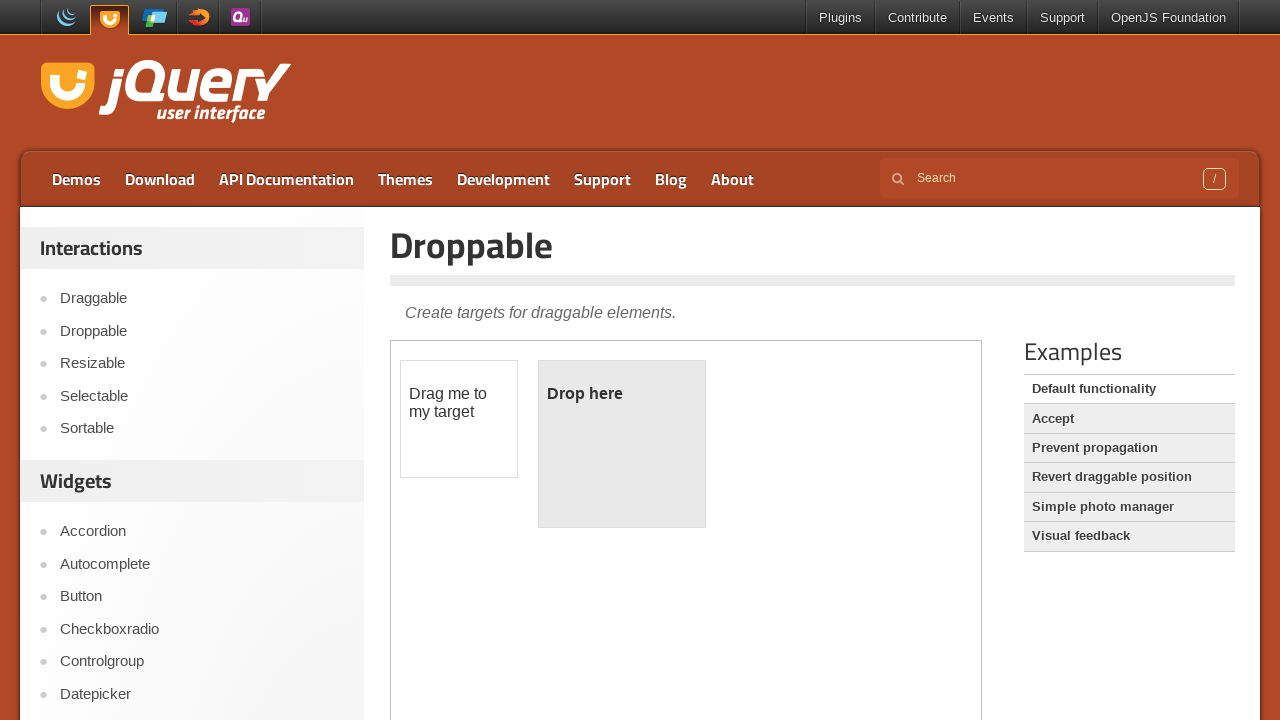

Located the draggable source element
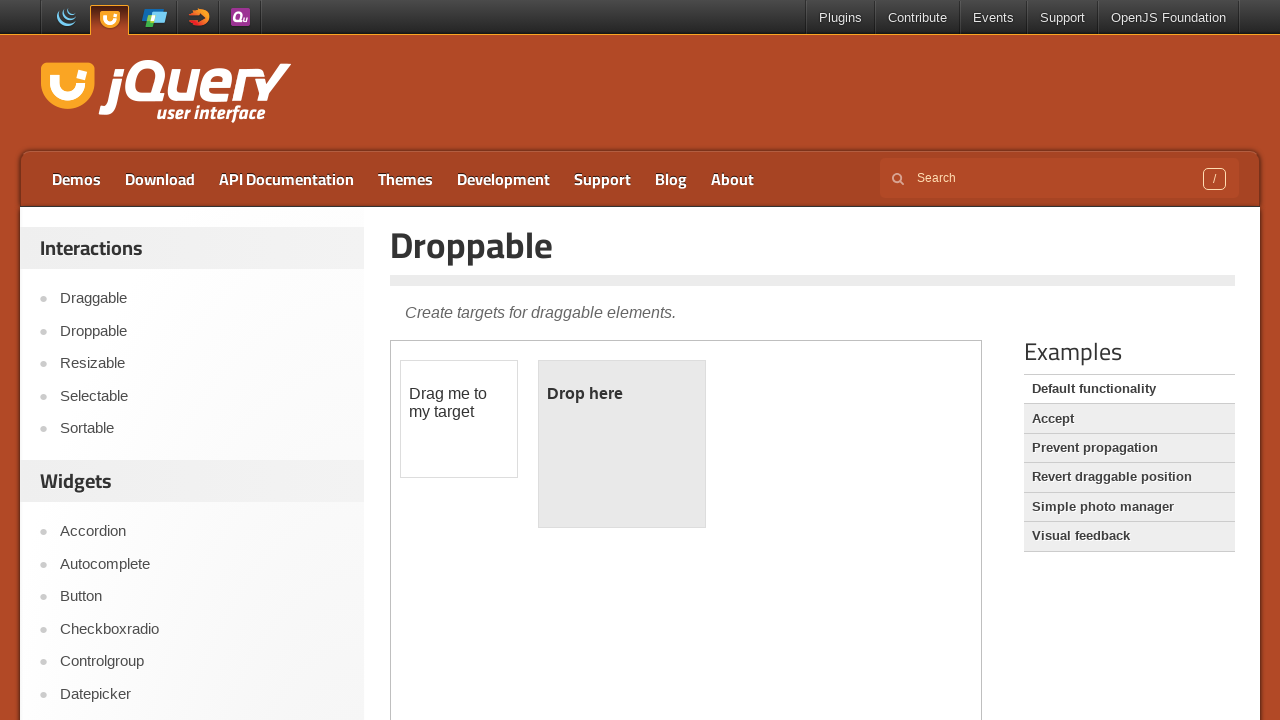

Located the droppable destination element
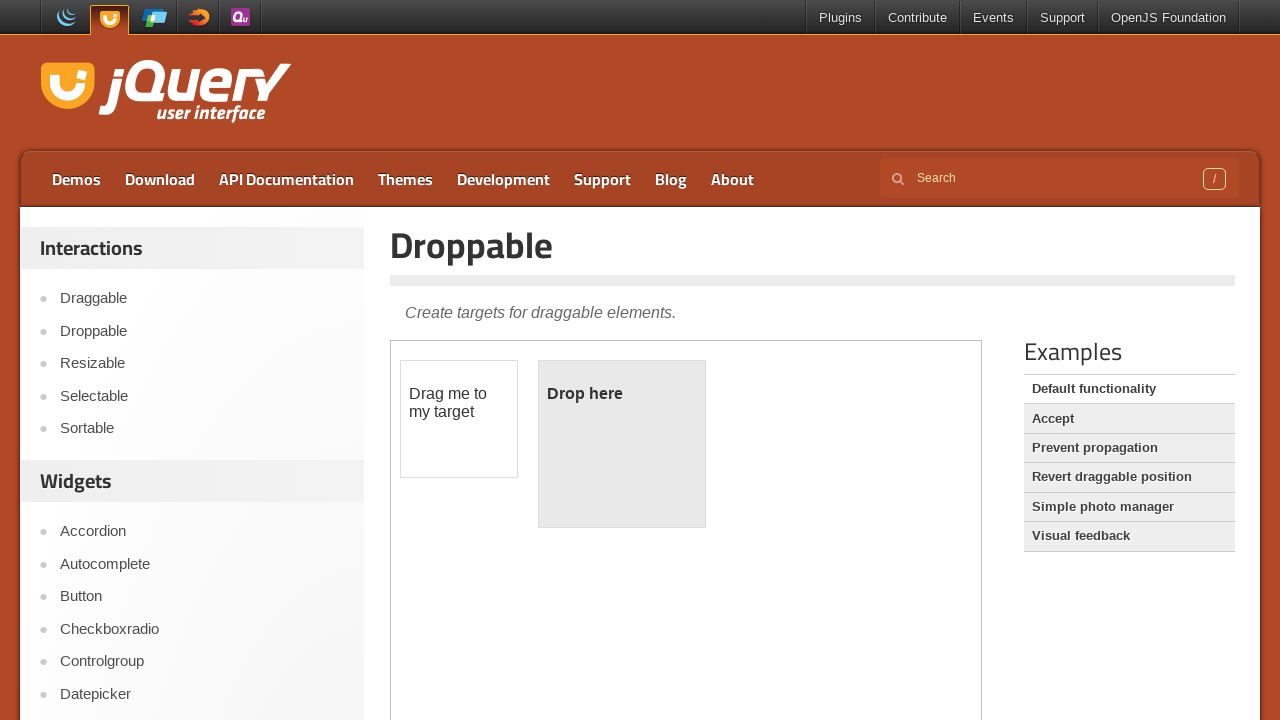

Dragged source element to droppable area at (622, 444)
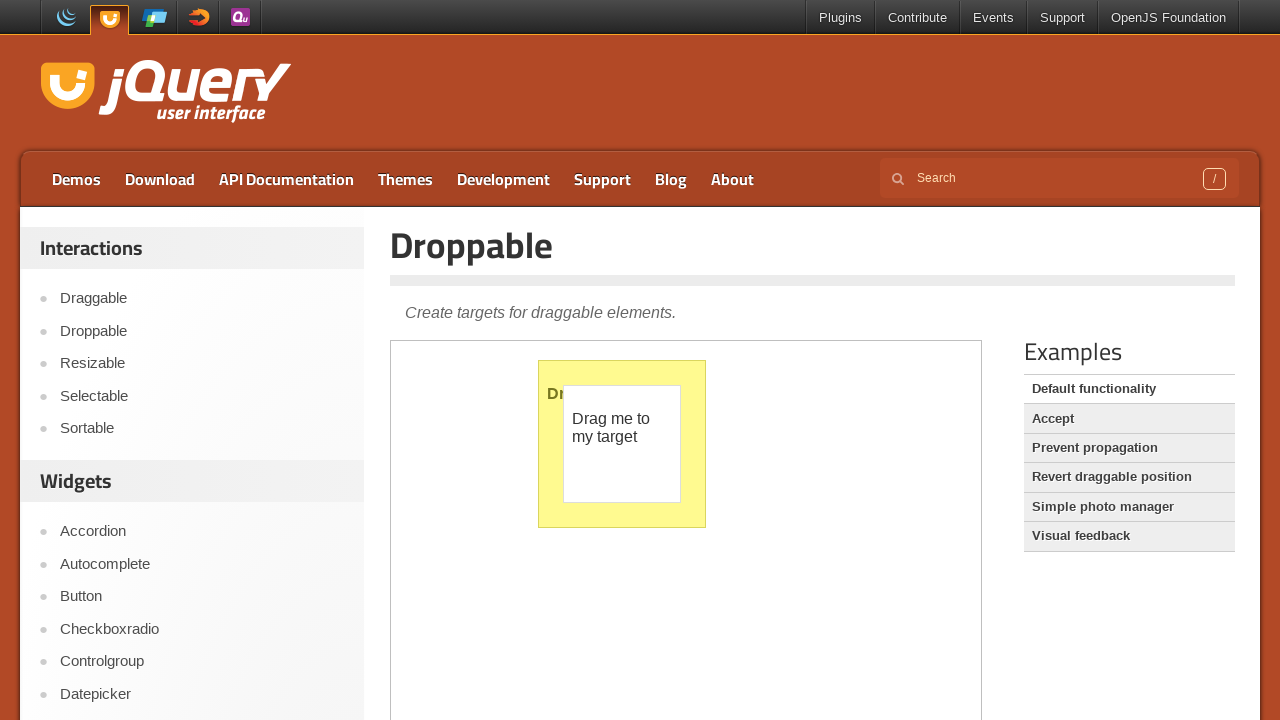

Verified drop completed - droppable element highlighted
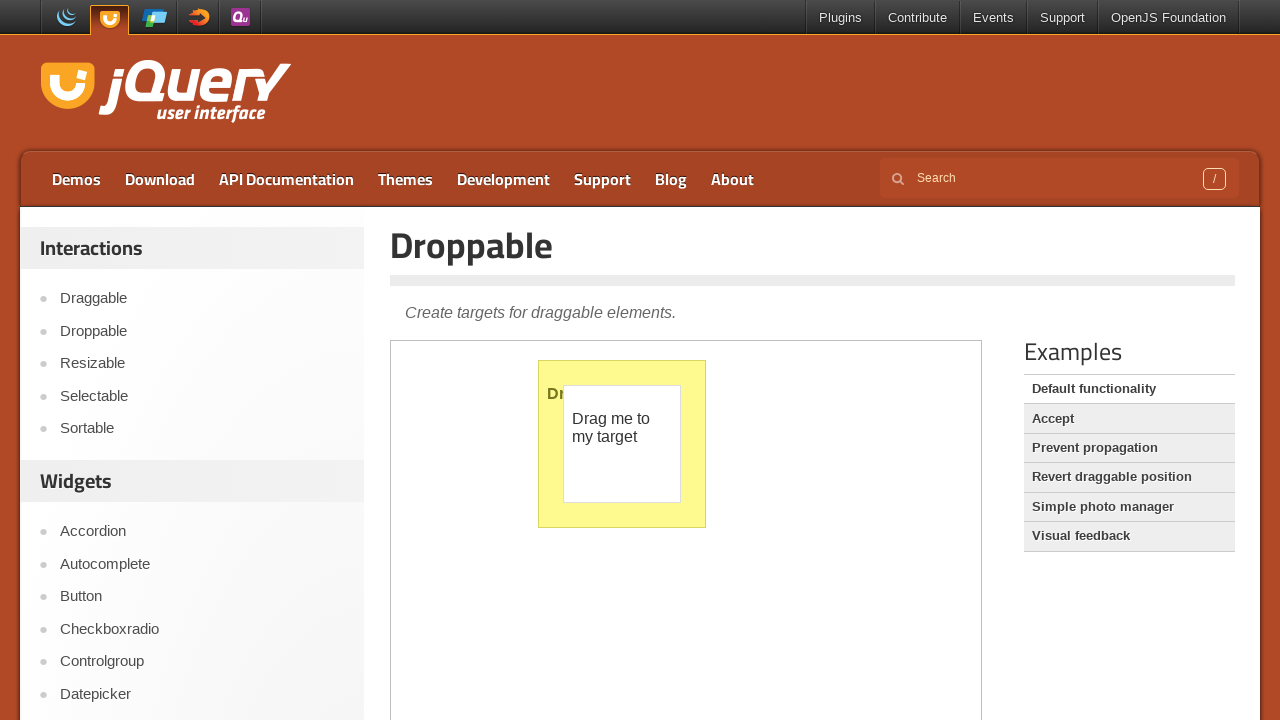

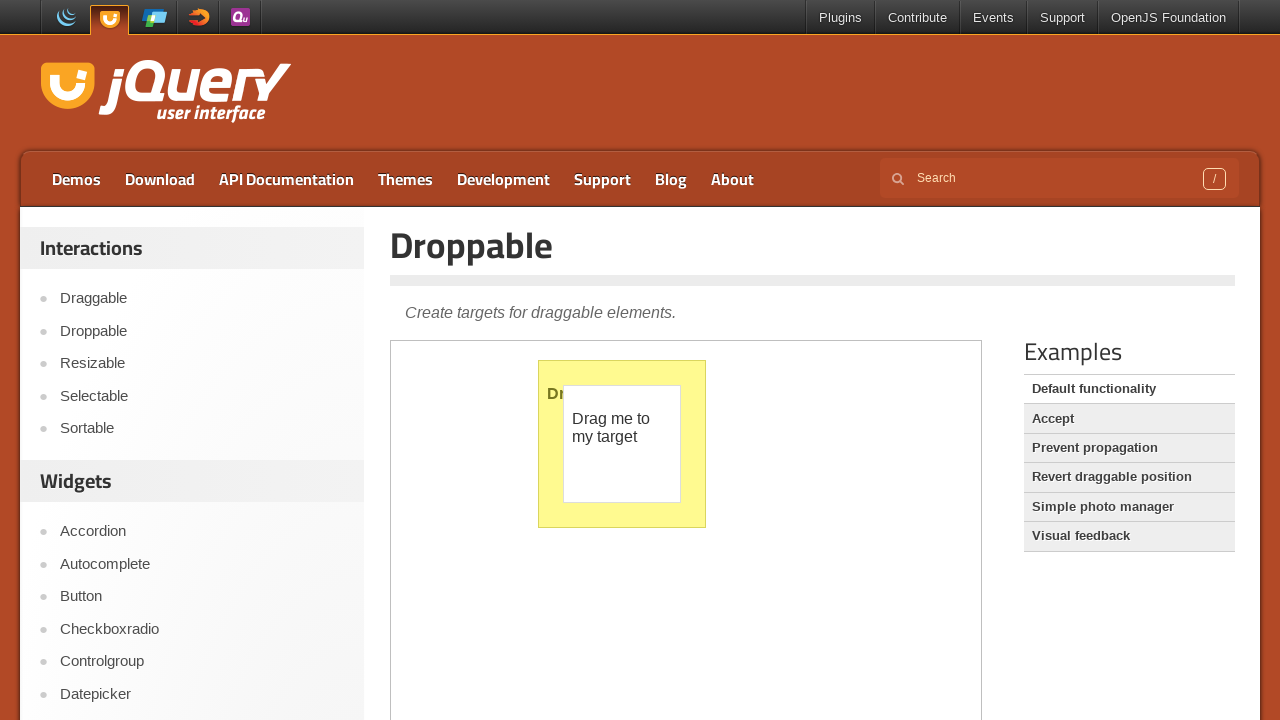